Clicks on the Forms card and verifies that the placeholder text is displayed in the center div

Starting URL: https://demoqa.com/

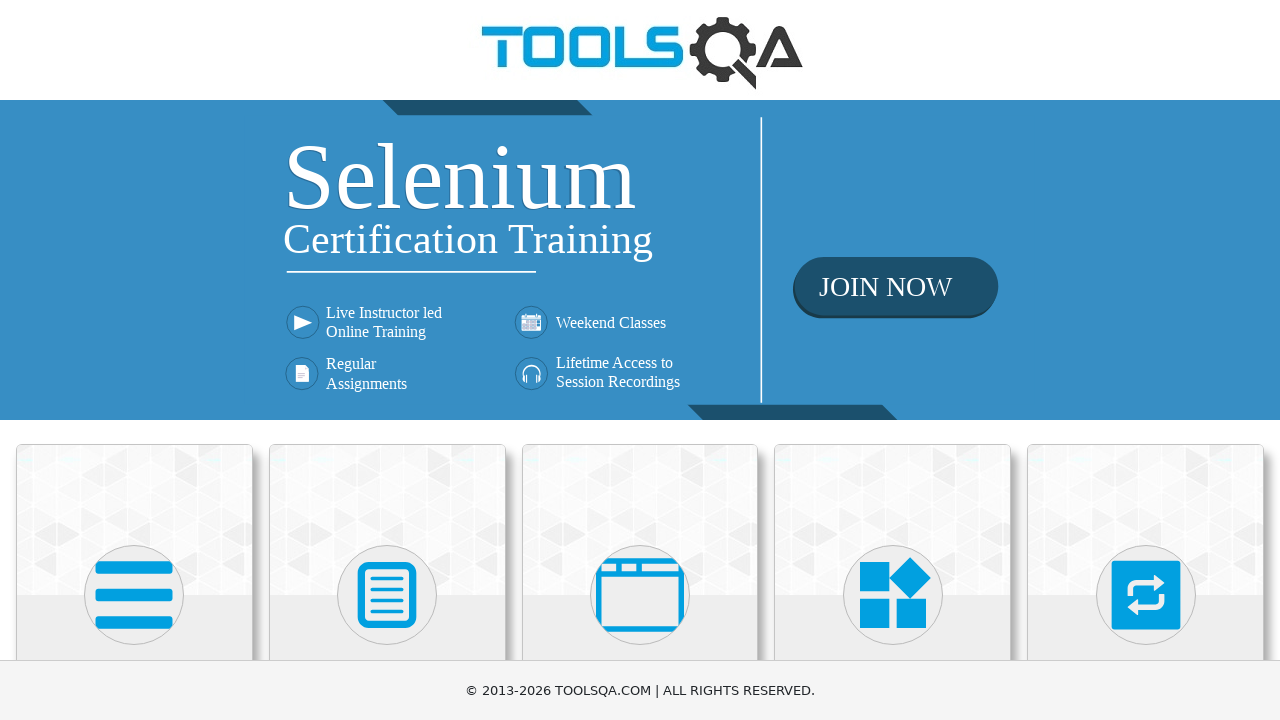

Located Forms card element
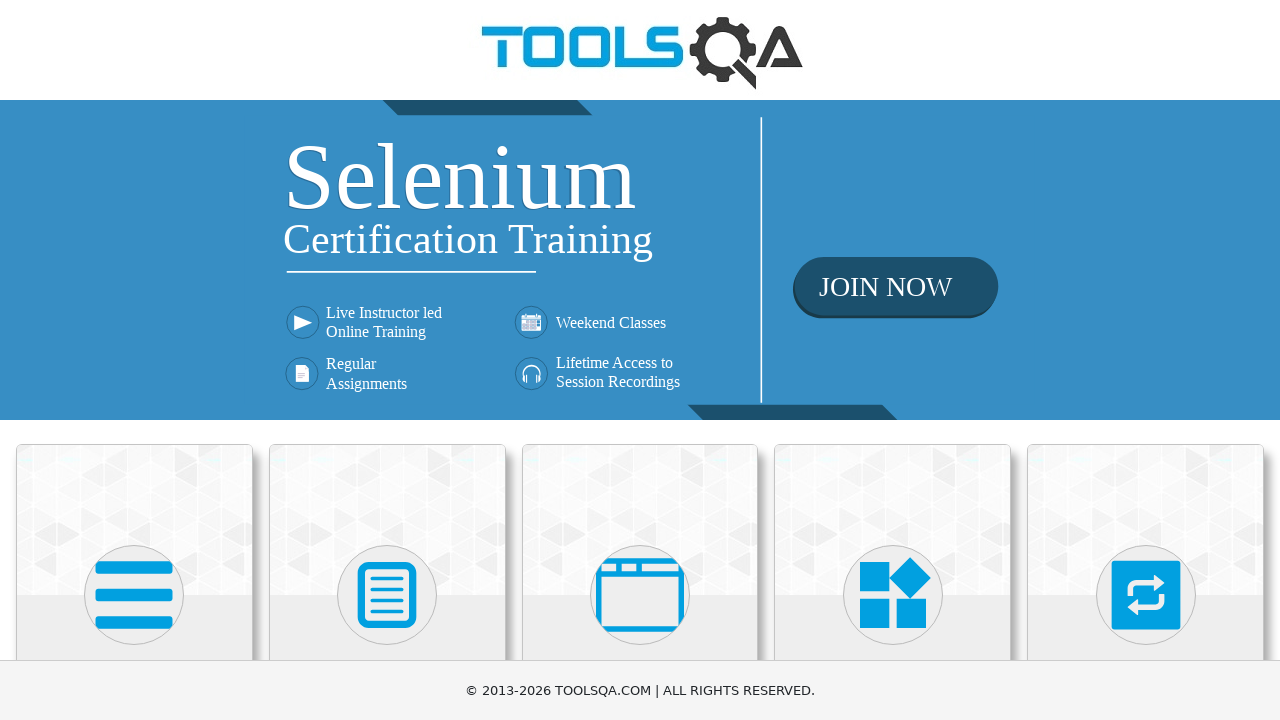

Scrolled Forms card into view
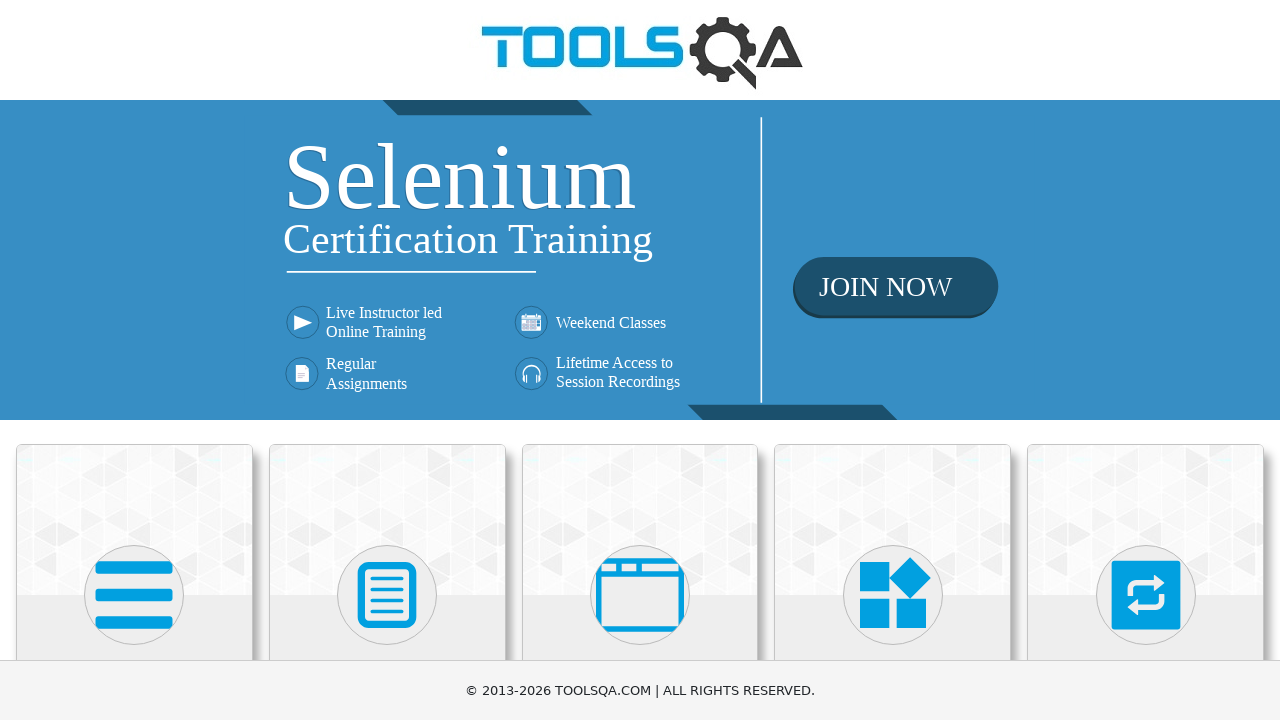

Clicked on Forms card at (387, 360) on xpath=//div[@class='card-body']/h5[text()='Forms']
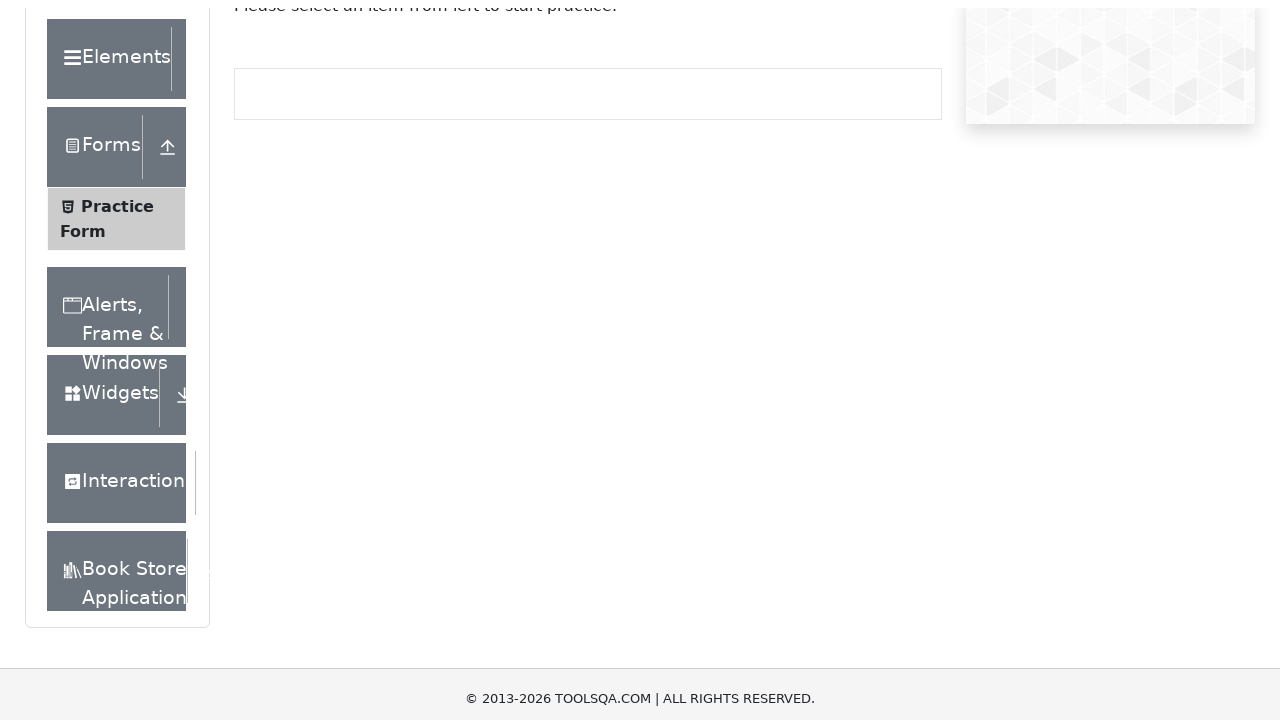

Located center div element
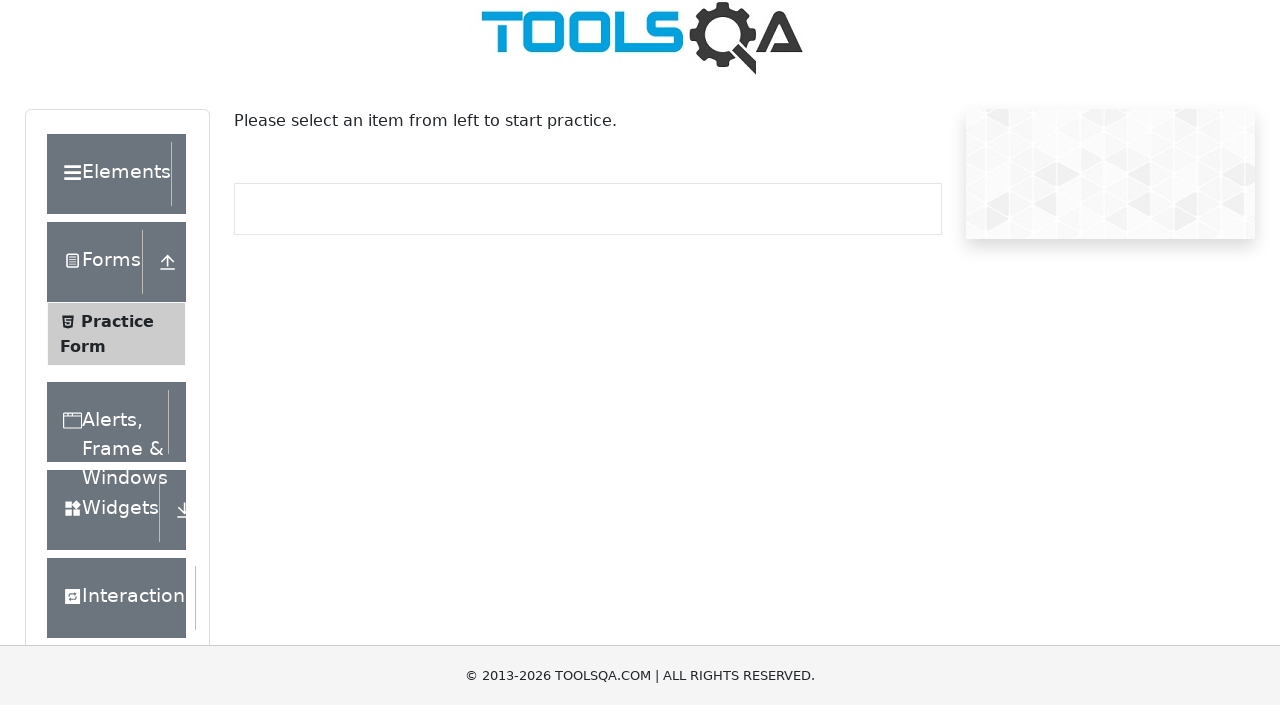

Center div with placeholder text is now visible
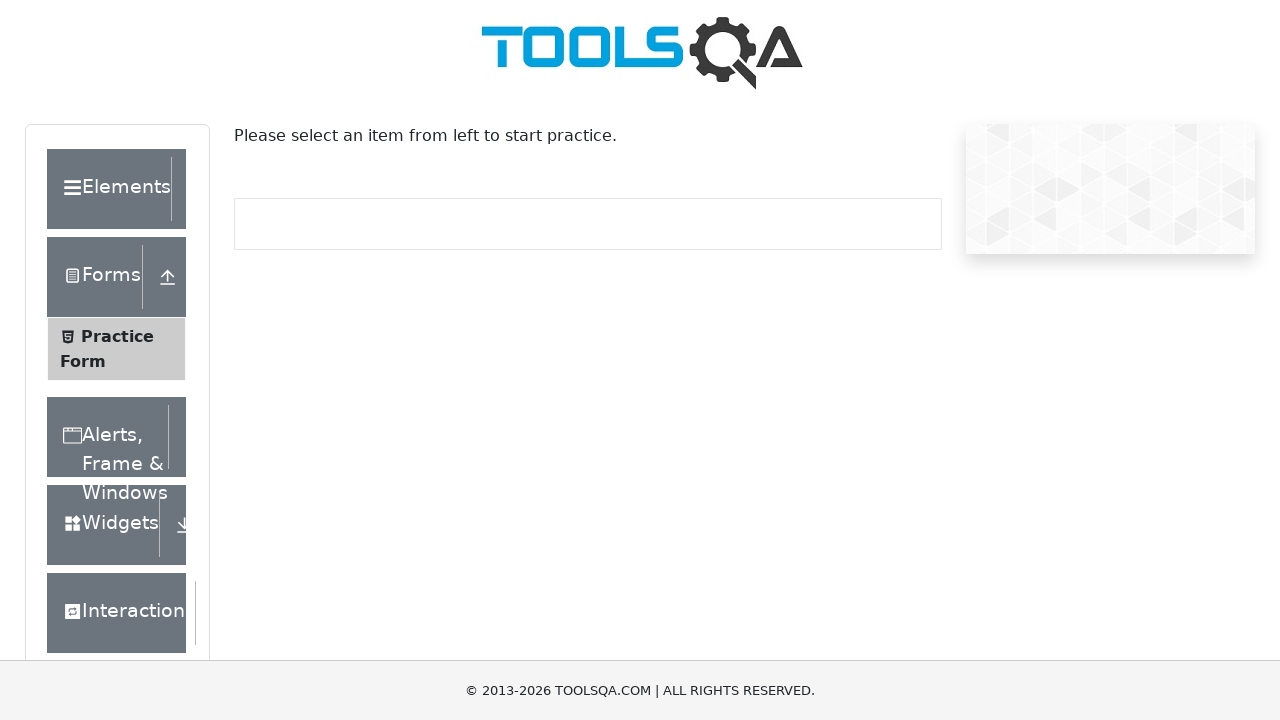

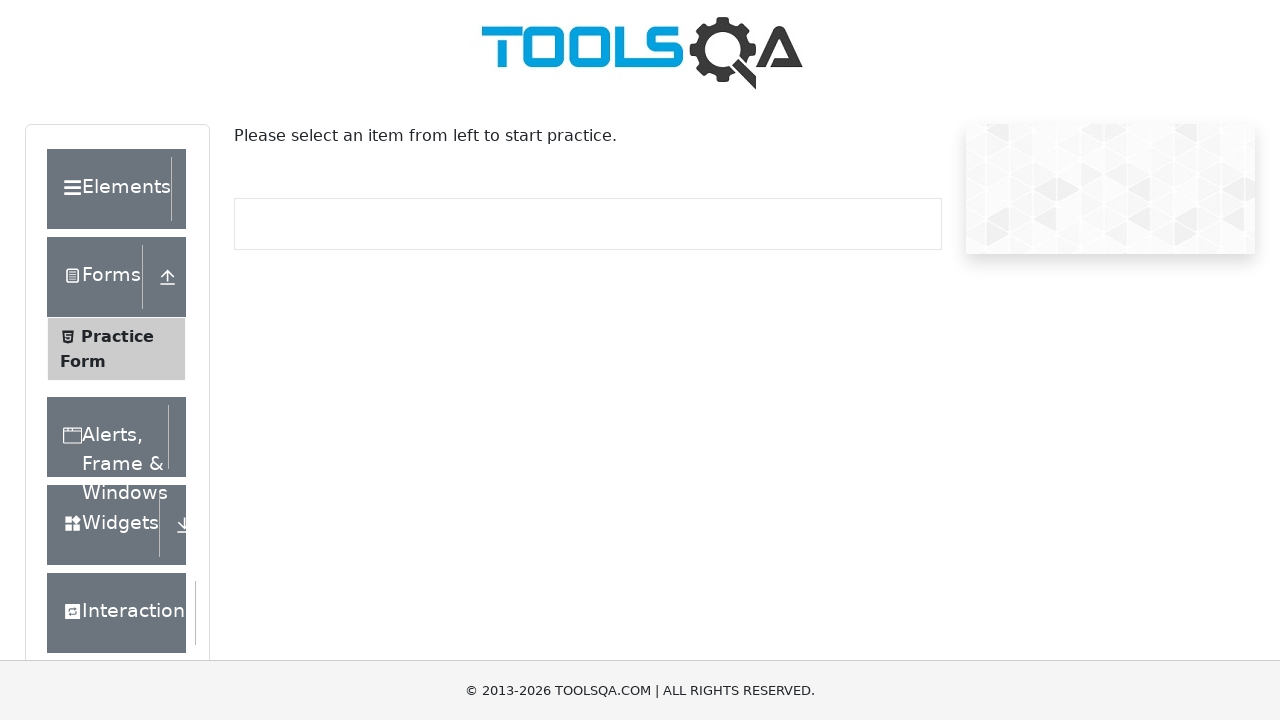